Navigates to OrangeHRM homepage and verifies that the company logo is displayed

Starting URL: https://www.orangehrm.com/

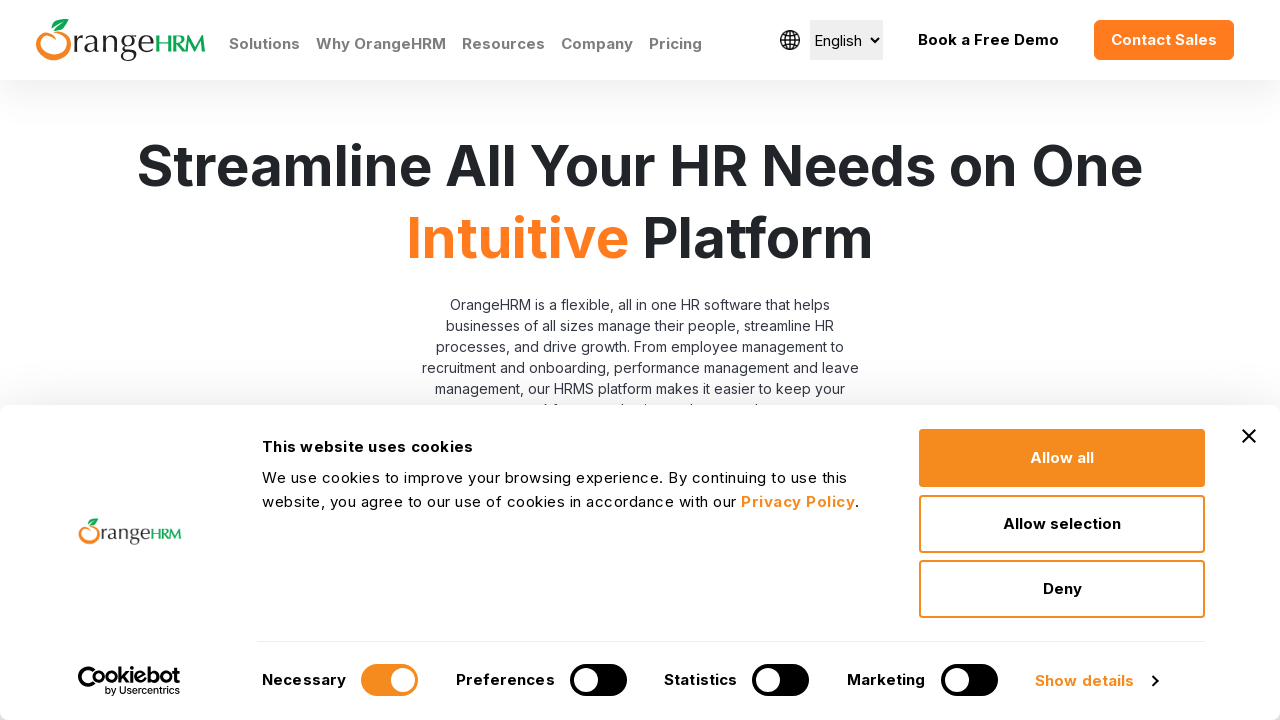

Navigated to OrangeHRM homepage
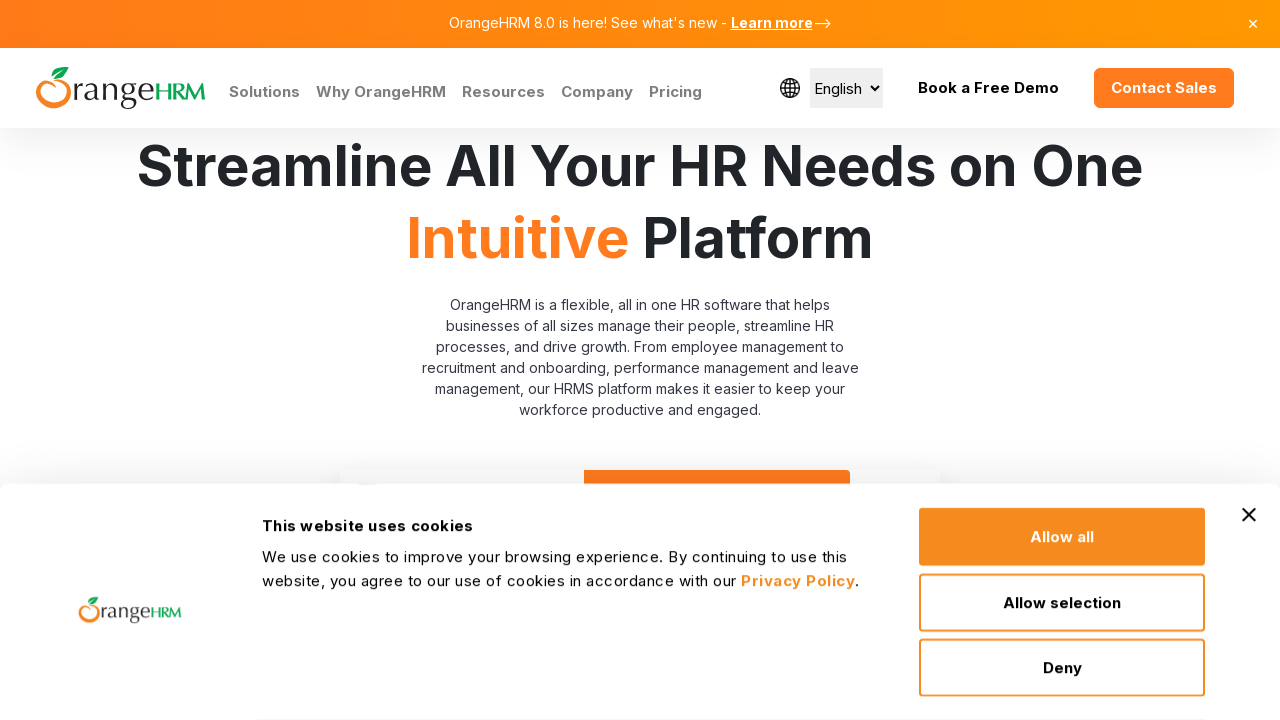

Located company logo element
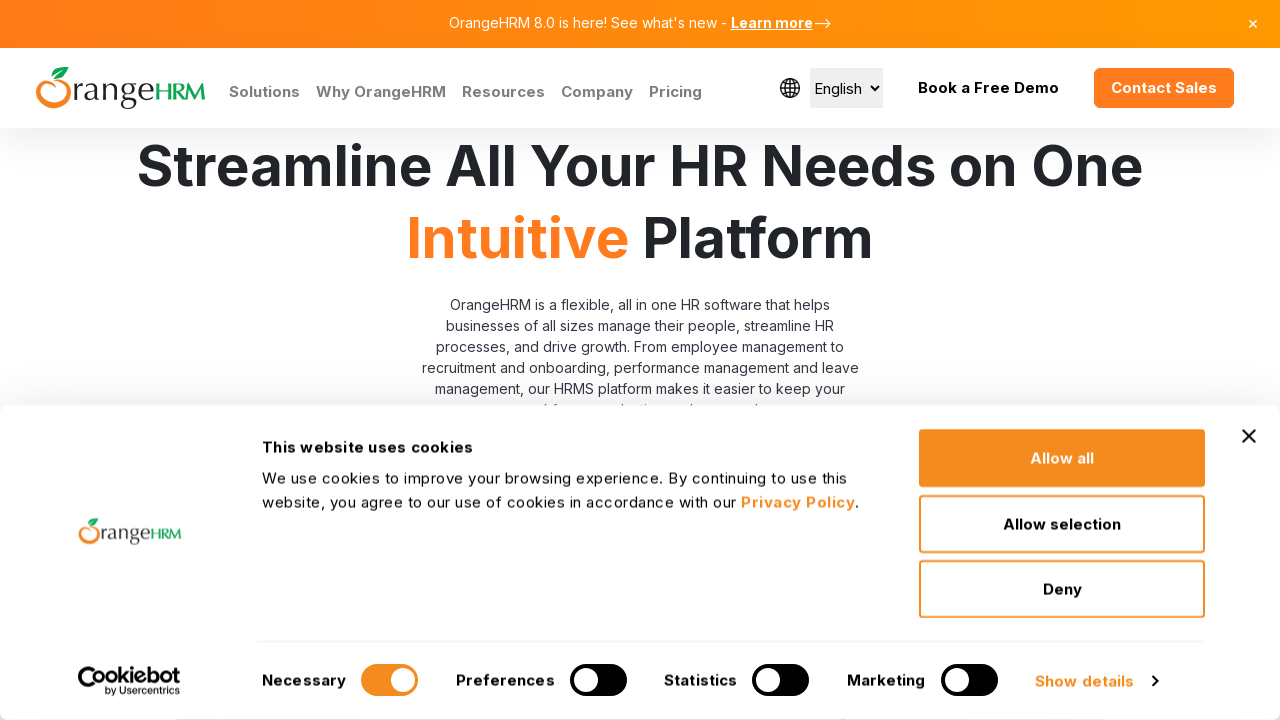

Verified that company logo is visible on the homepage
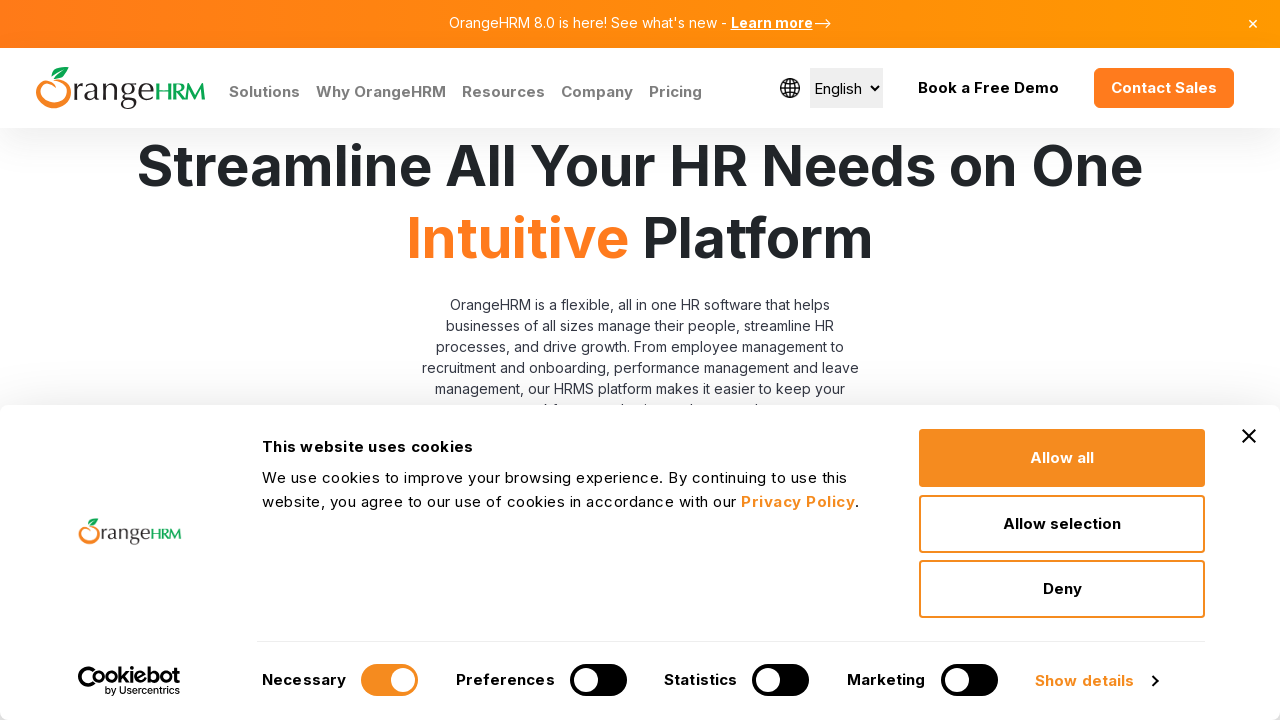

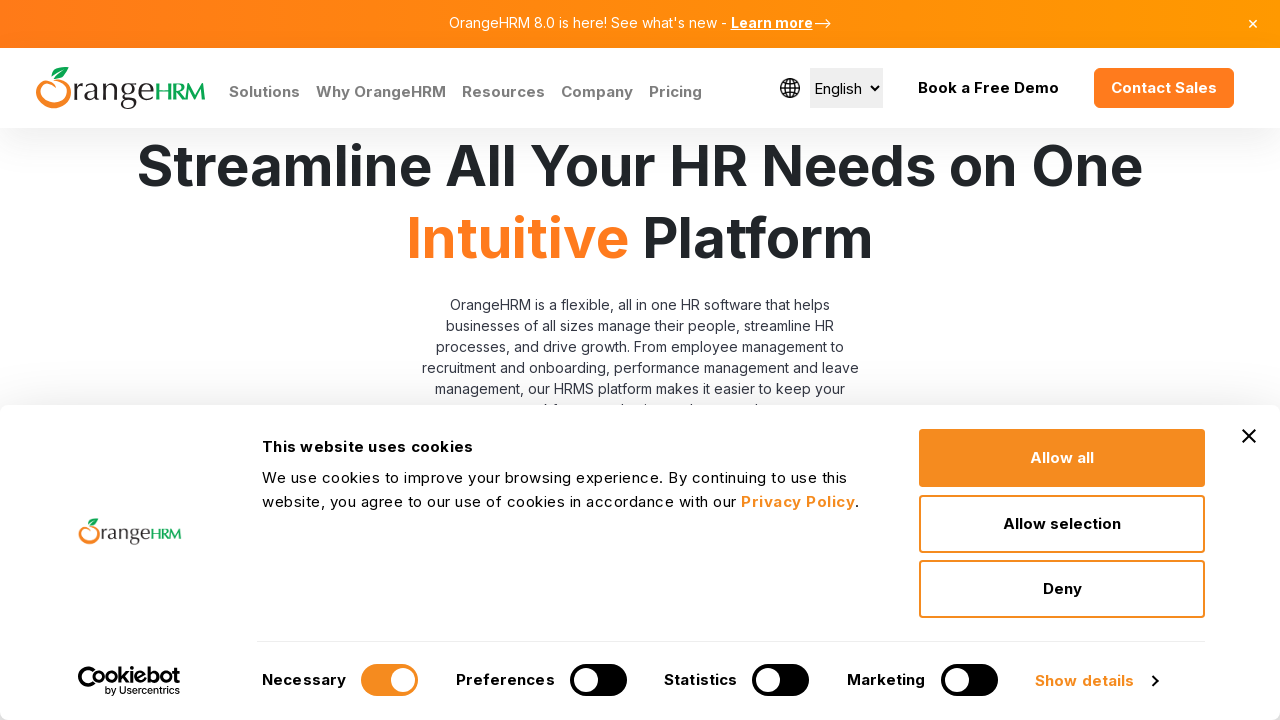